Tests dropdown select functionality by selecting options by value and index, then verifying the result

Starting URL: https://kristinek.github.io/site/examples/actions

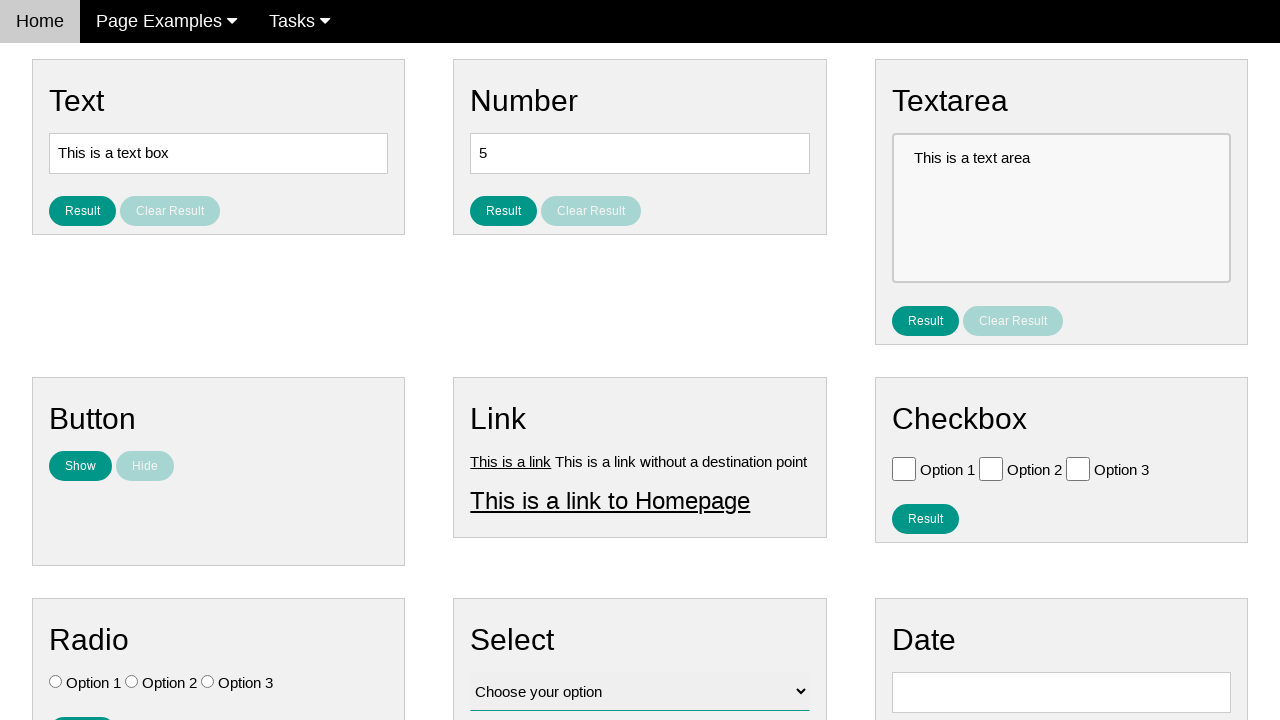

Selected 'Option 3' by value from dropdown on #vfb-12
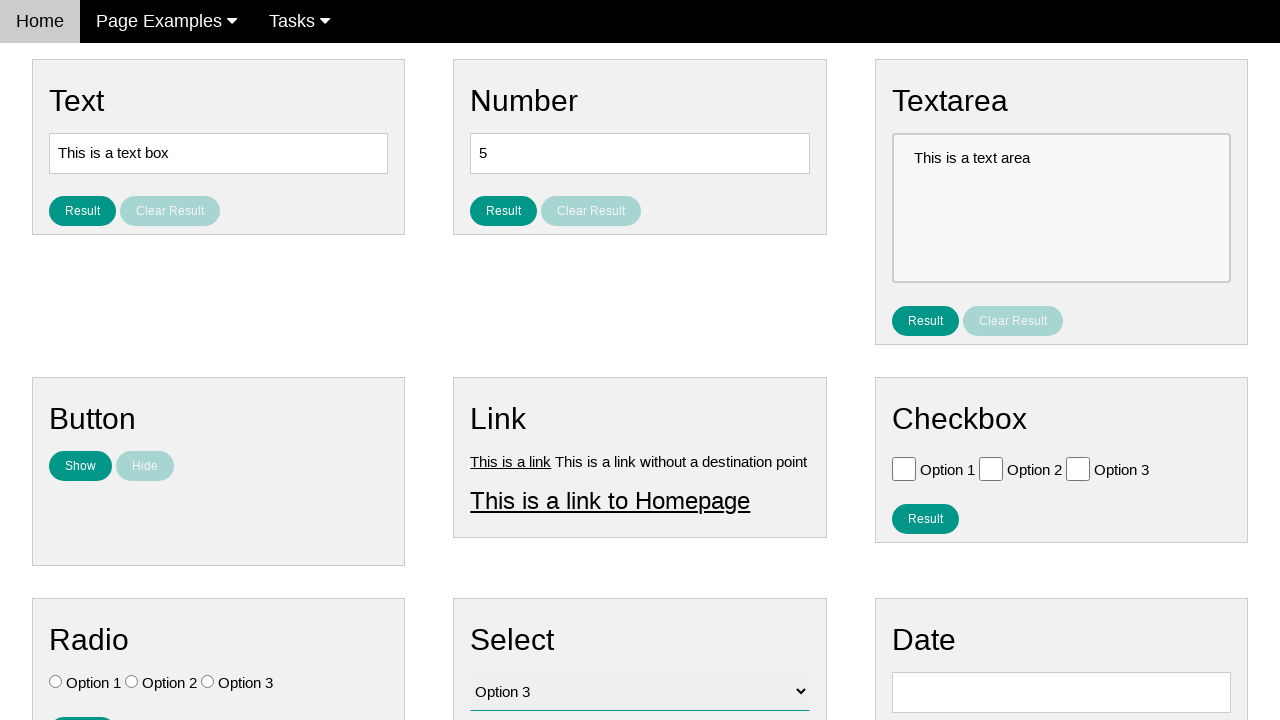

Verified that 'Option 3' is selected
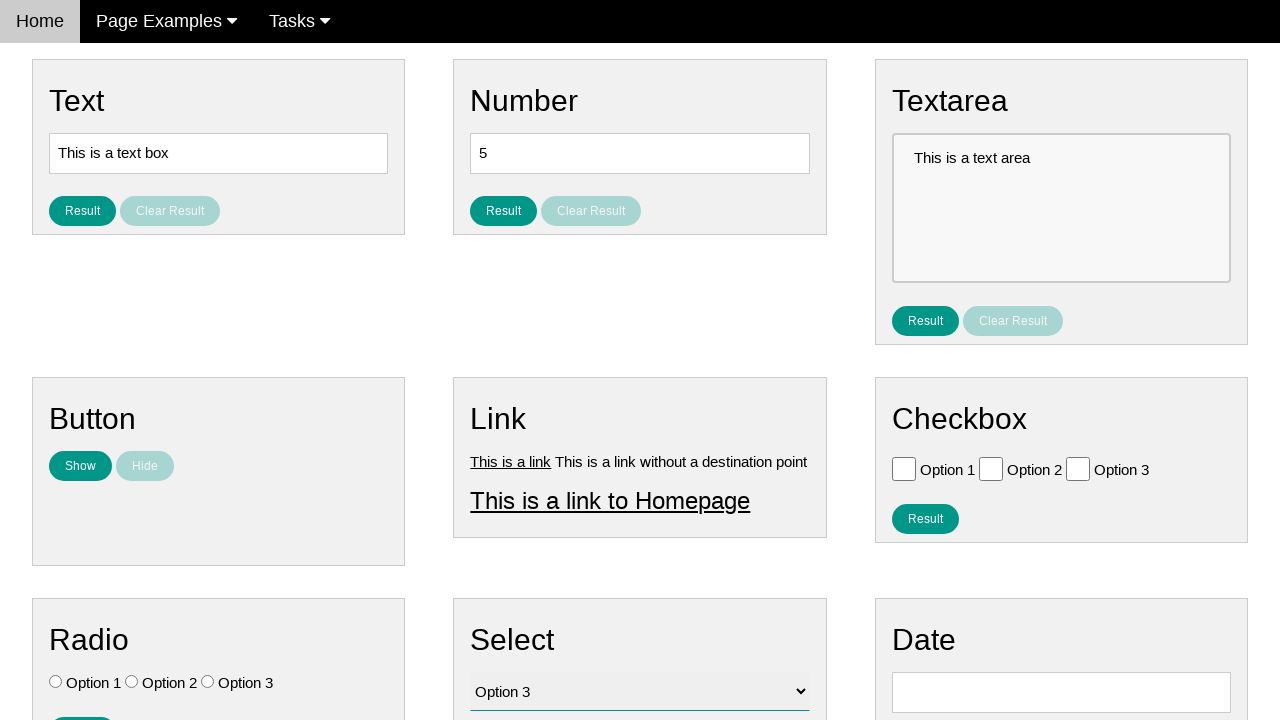

Selected option at index 2 ('Option 2') from dropdown on #vfb-12
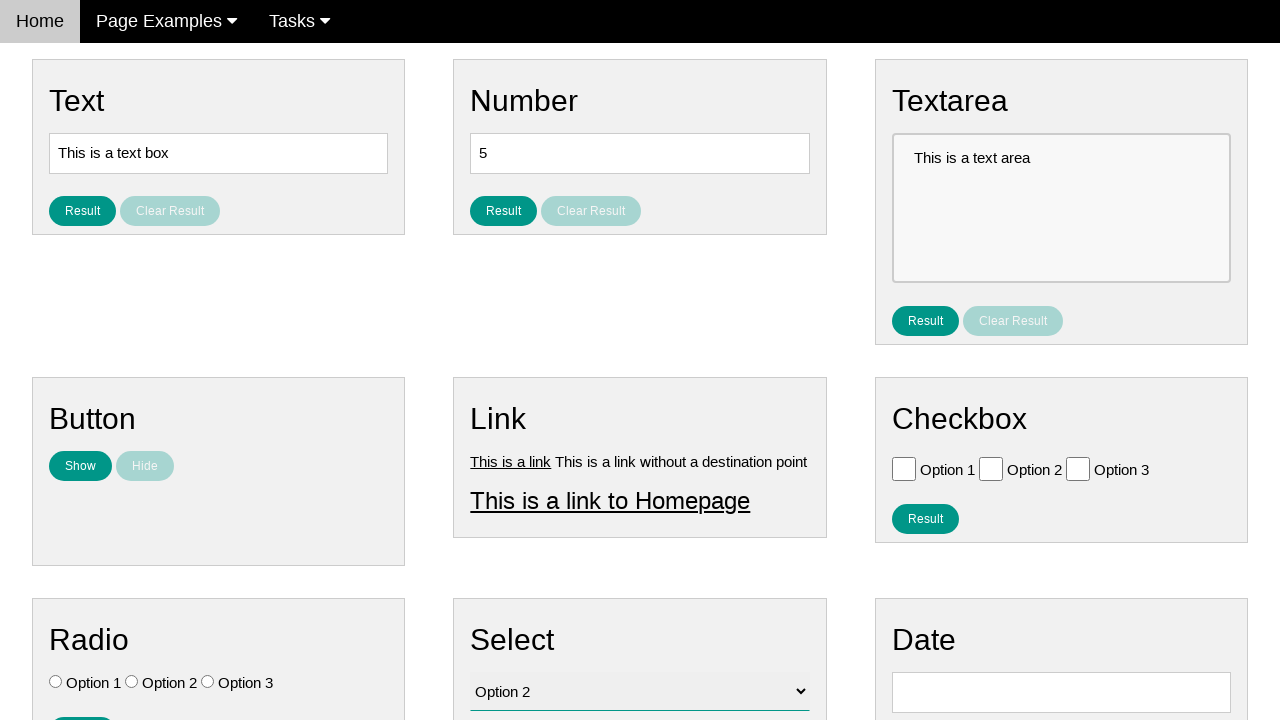

Verified that 'Option 2' is selected by checking its value attribute
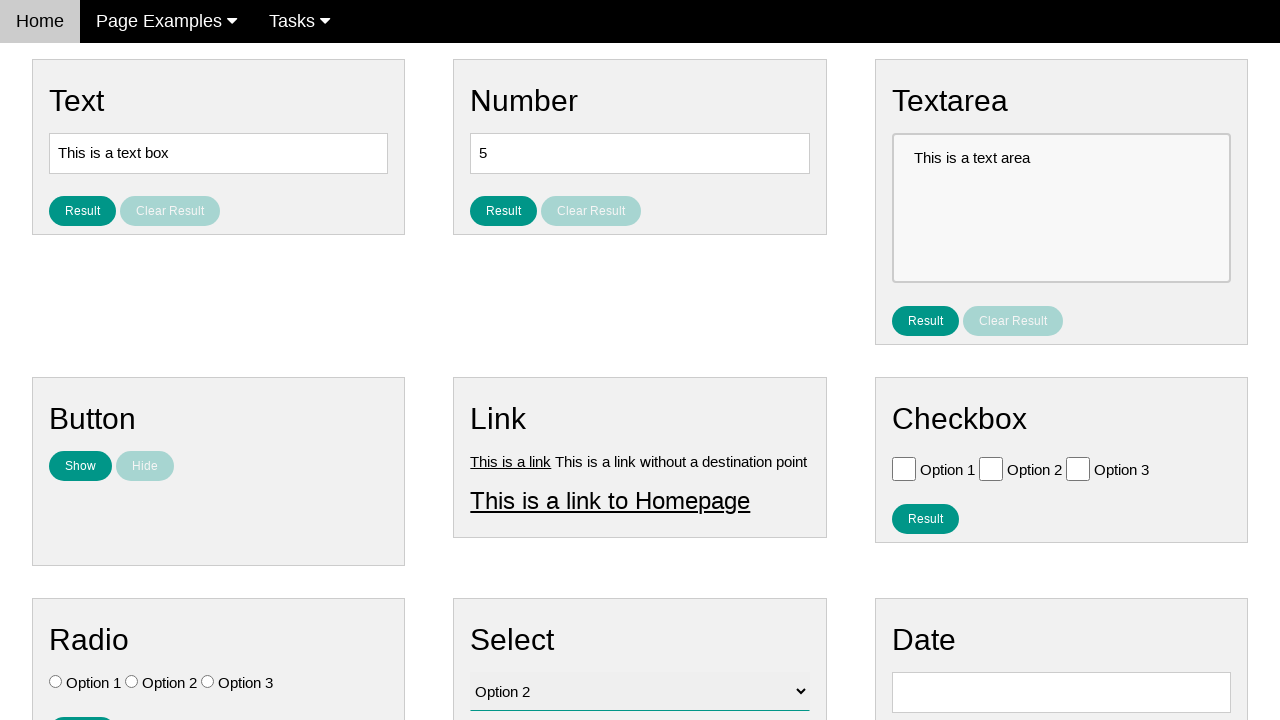

Clicked the result button to display selection result at (504, 424) on #result_button_select
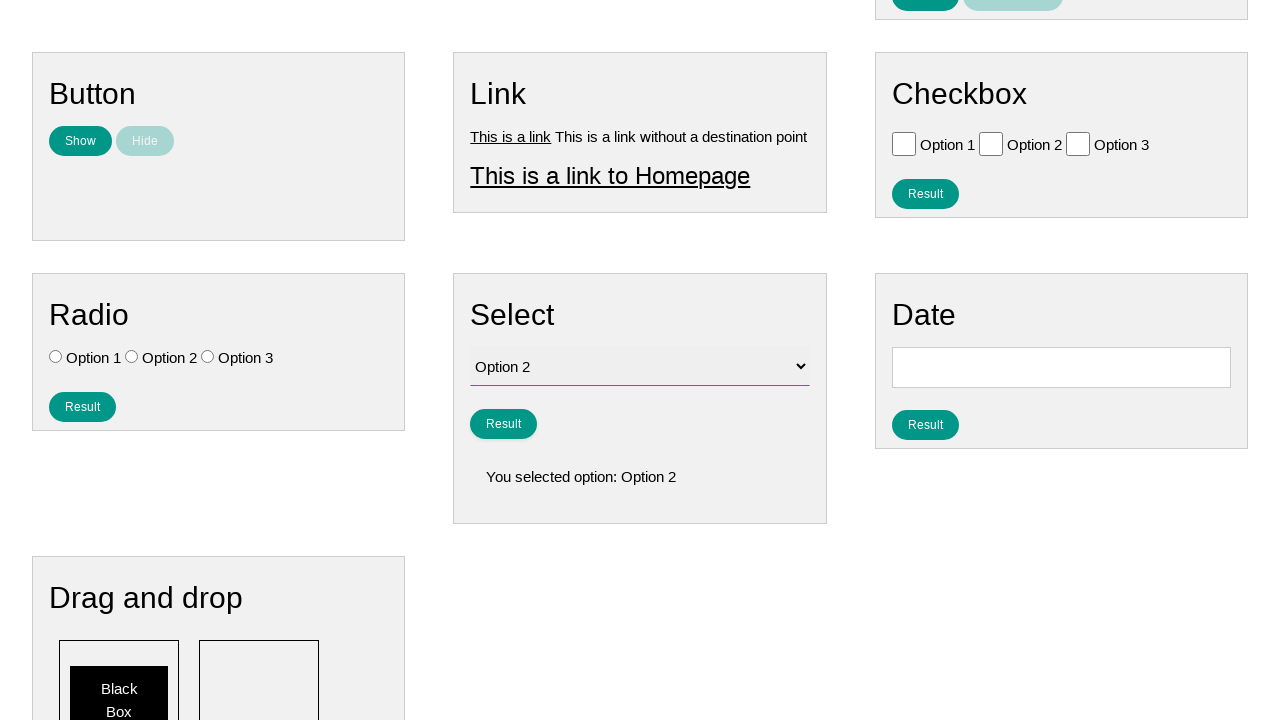

Verified result text displays 'You selected option: Option 2'
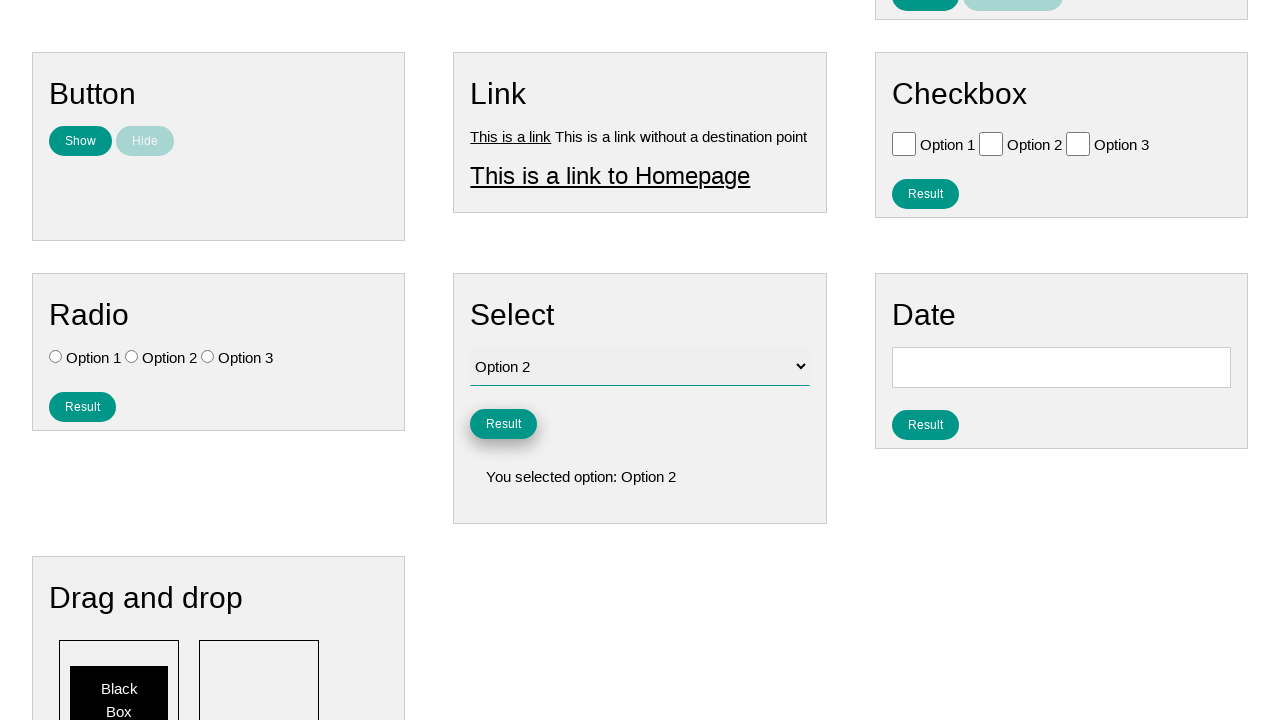

Verified result element is visible
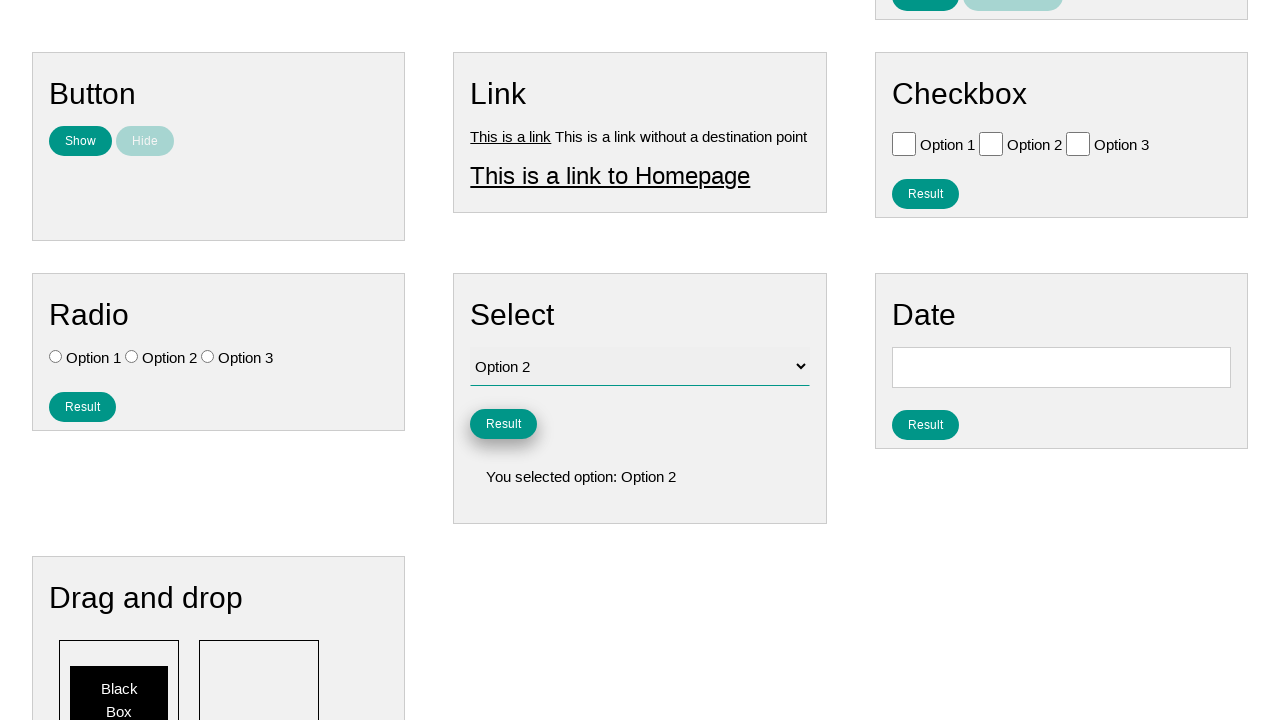

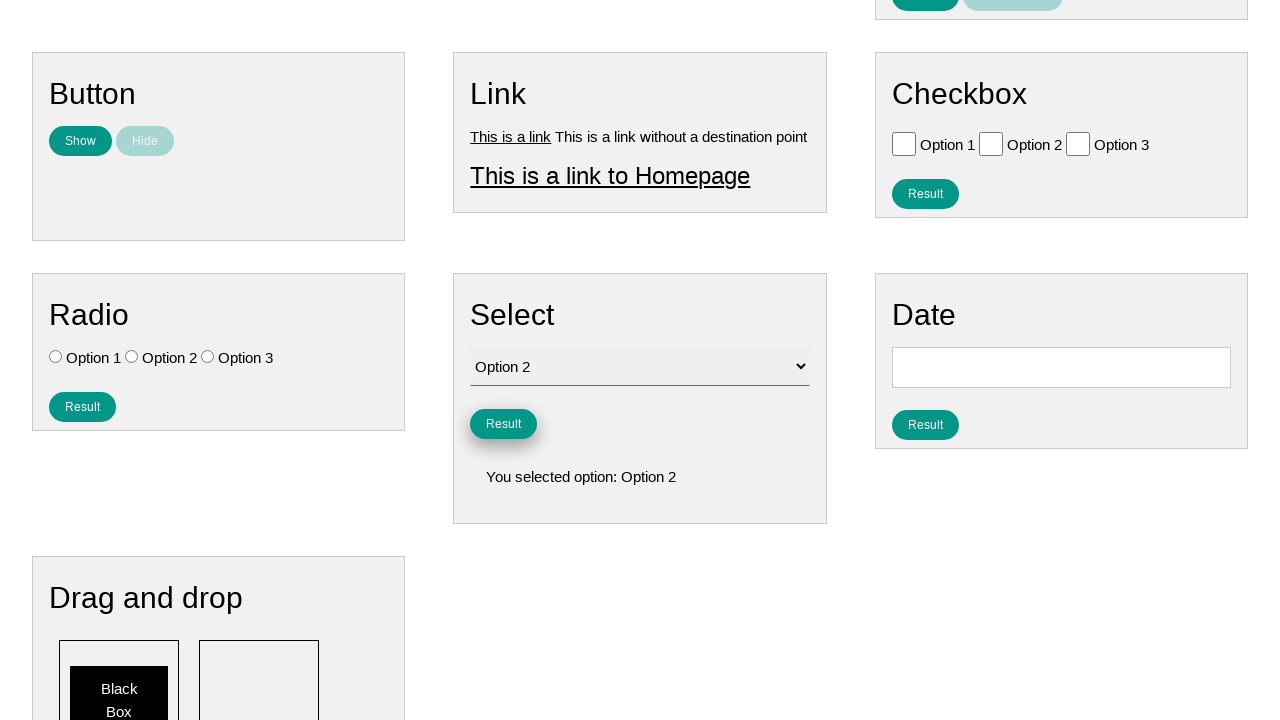